Tests navigation through the Heroku test site by clicking on "Shifting Content" link, then "Example 1: Menu Element" link, and verifying the menu list elements are present

Starting URL: https://the-internet.herokuapp.com/

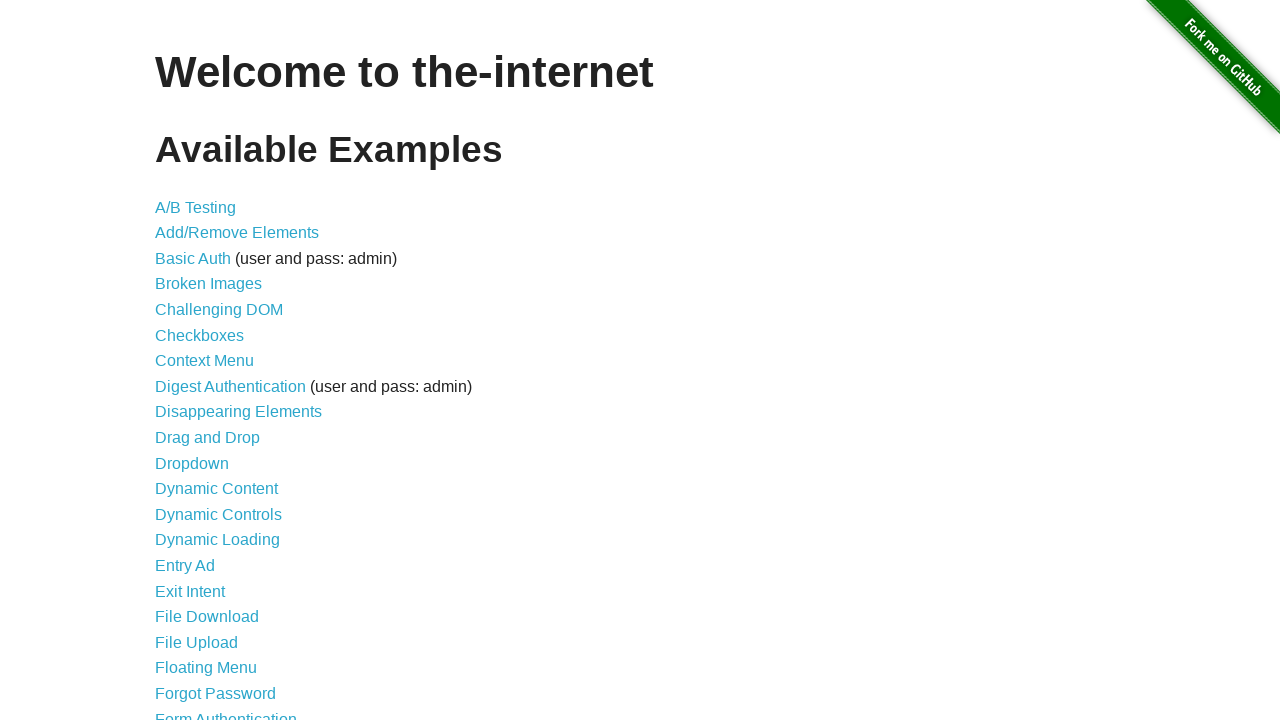

Clicked on 'Shifting Content' link at (212, 523) on text=Shifting Content
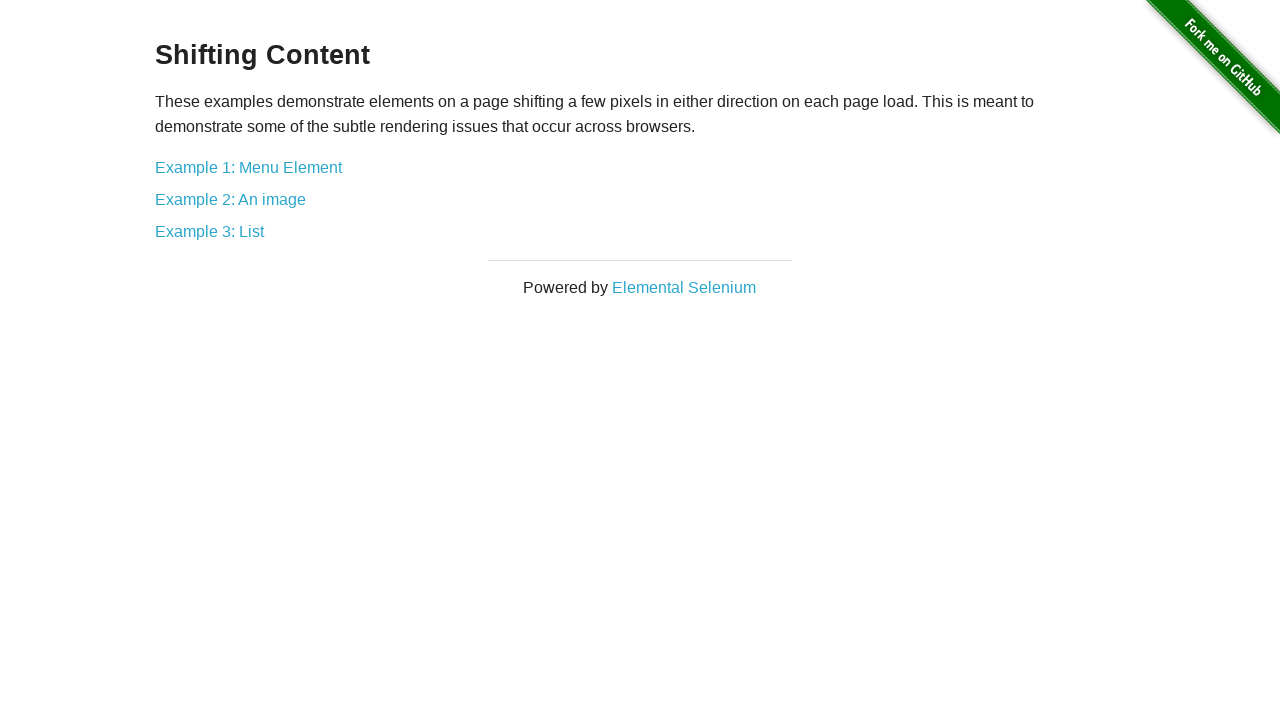

Clicked on 'Example 1: Menu Element' link at (248, 167) on text=Example 1: Menu Element
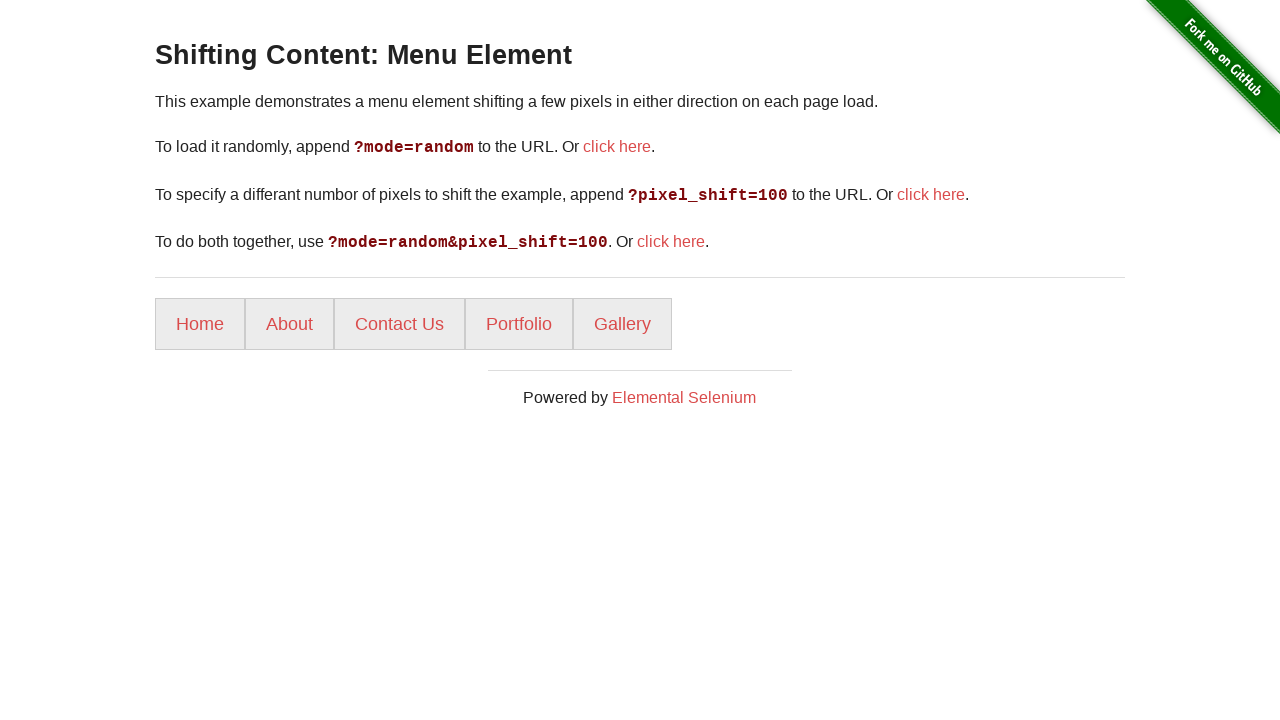

Menu list items loaded and visible
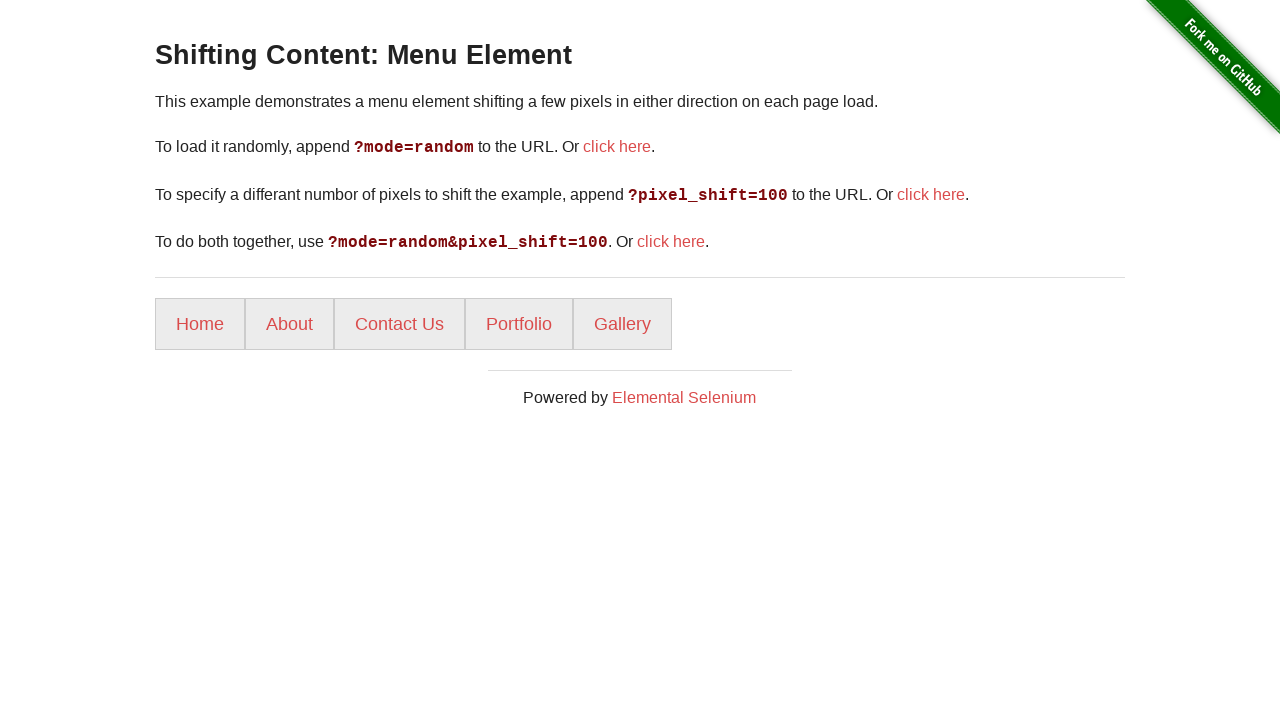

Located menu list items
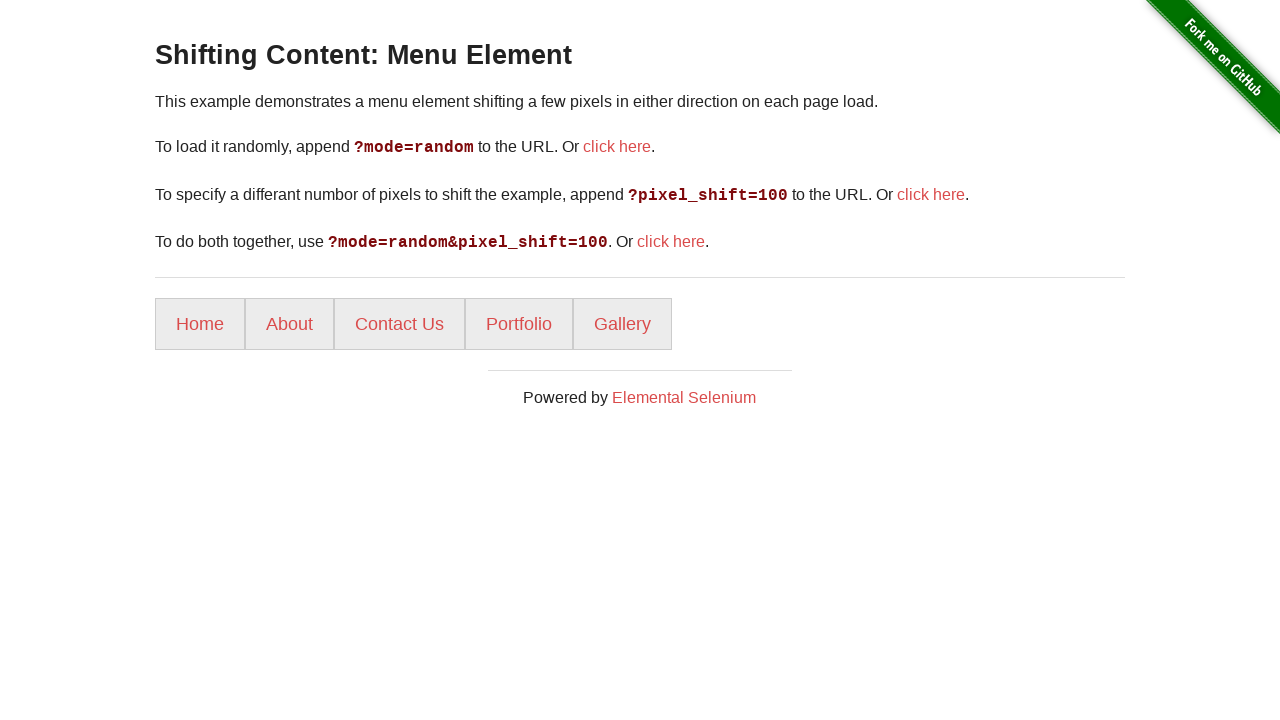

Menu items count: 5
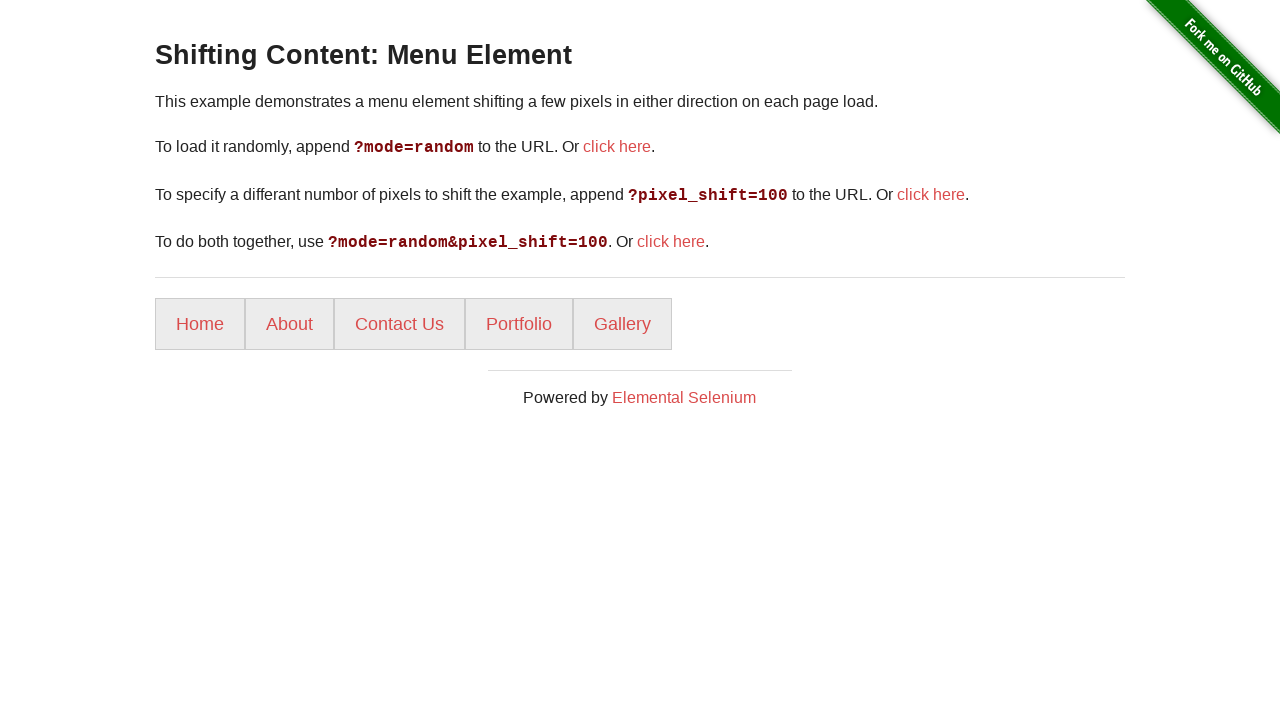

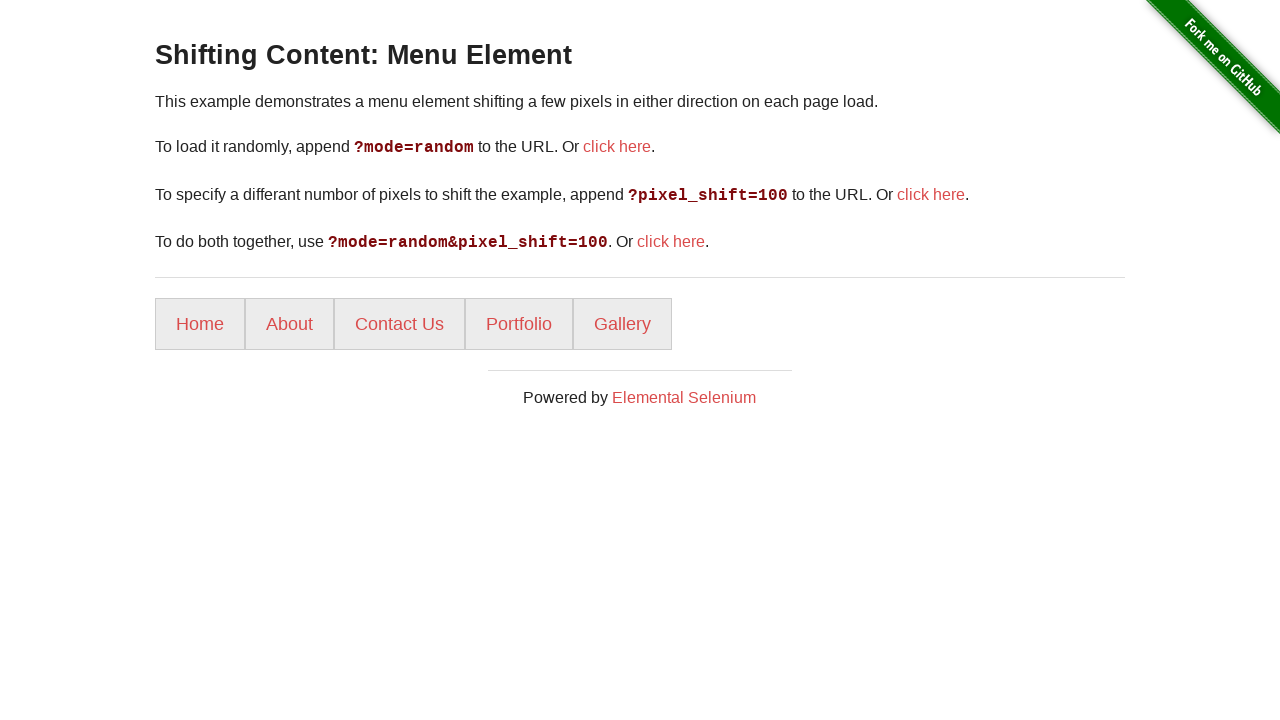